Navigates to the Greenstech Selenium course content page and waits for the page to load.

Starting URL: http://greenstech.in/selenium-course-content.html

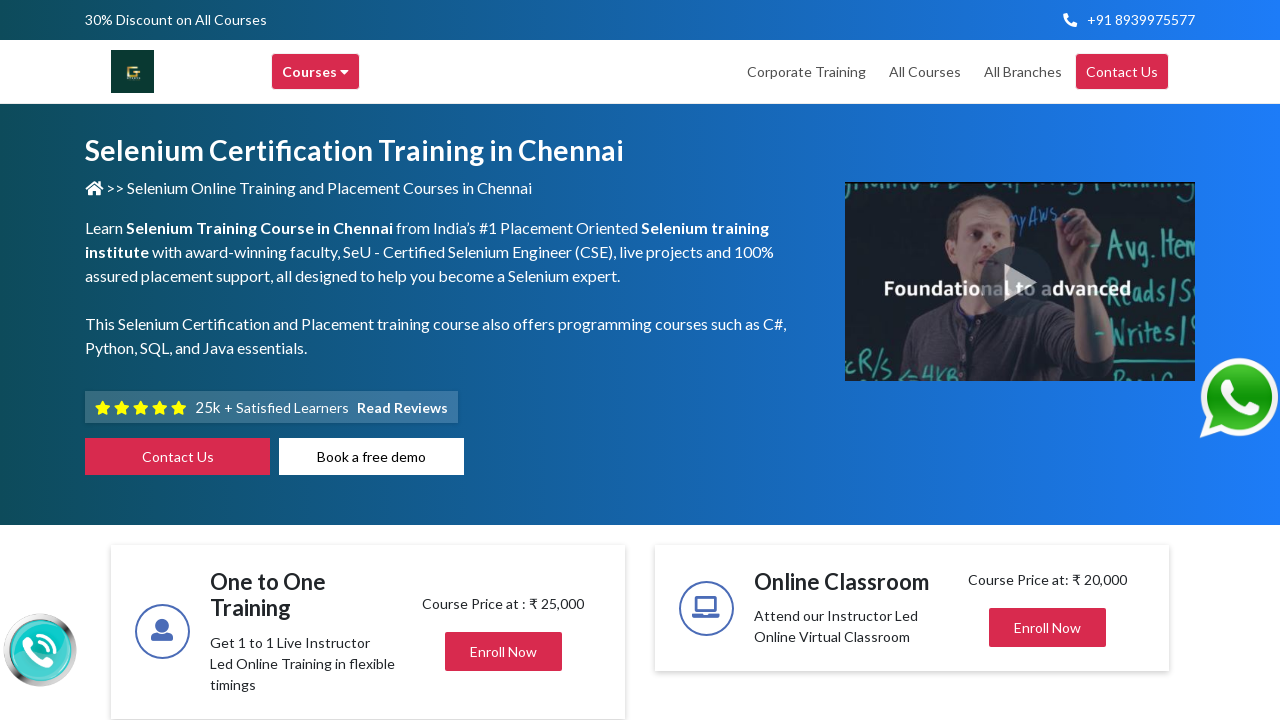

Waited for page DOM content to load on Greenstech Selenium course content page
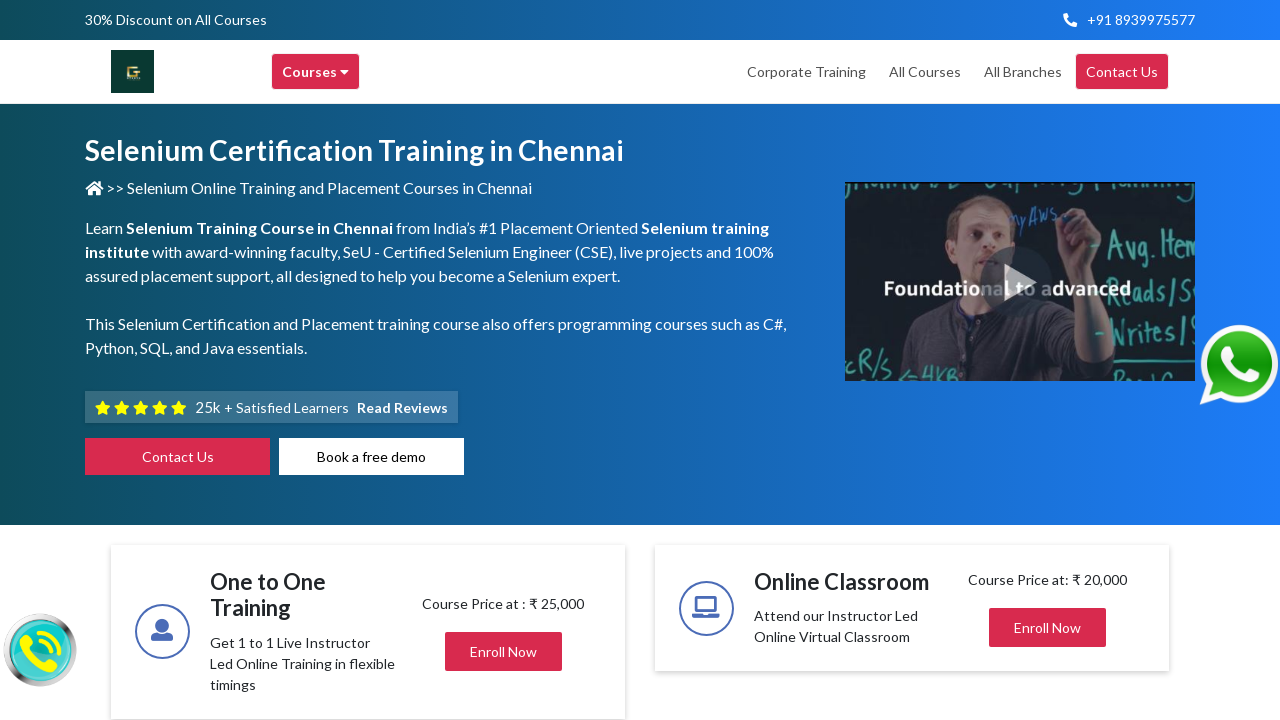

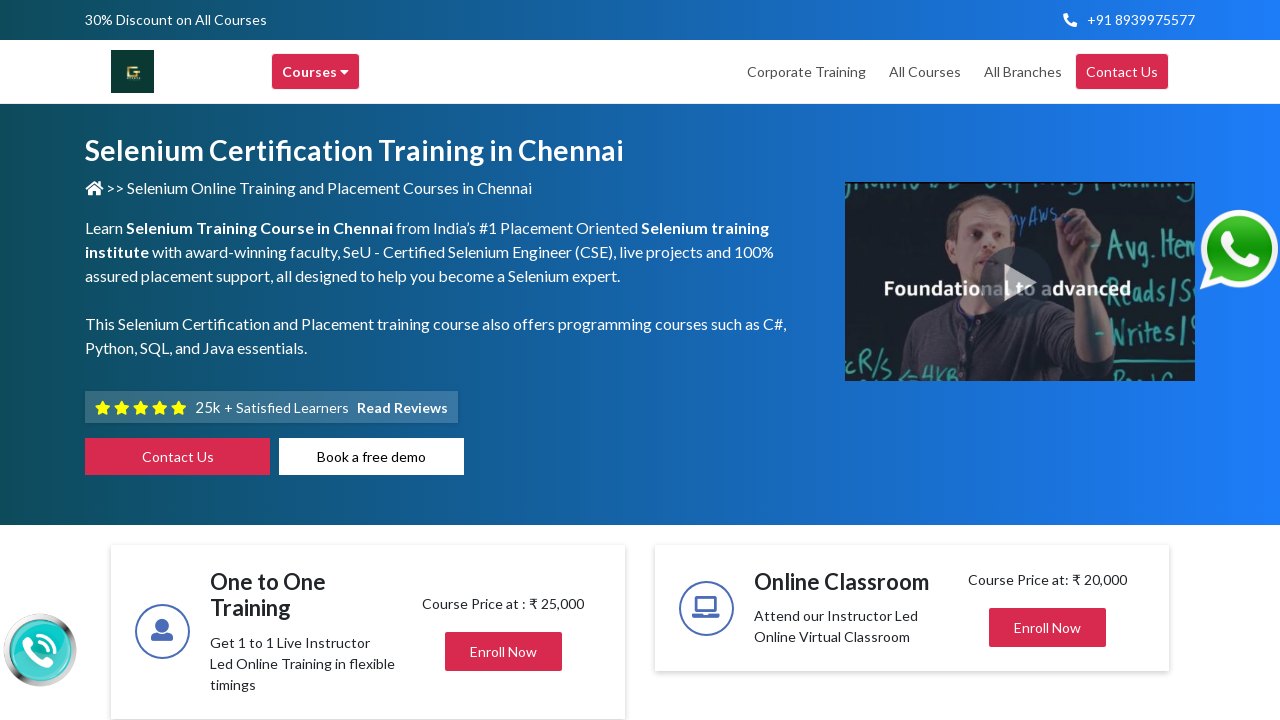